Tests the calendar view functionality on timeanddate.com by selecting a month (December) and country (China) from dropdown menus, then clicking to view the calendar

Starting URL: https://timeanddate.com

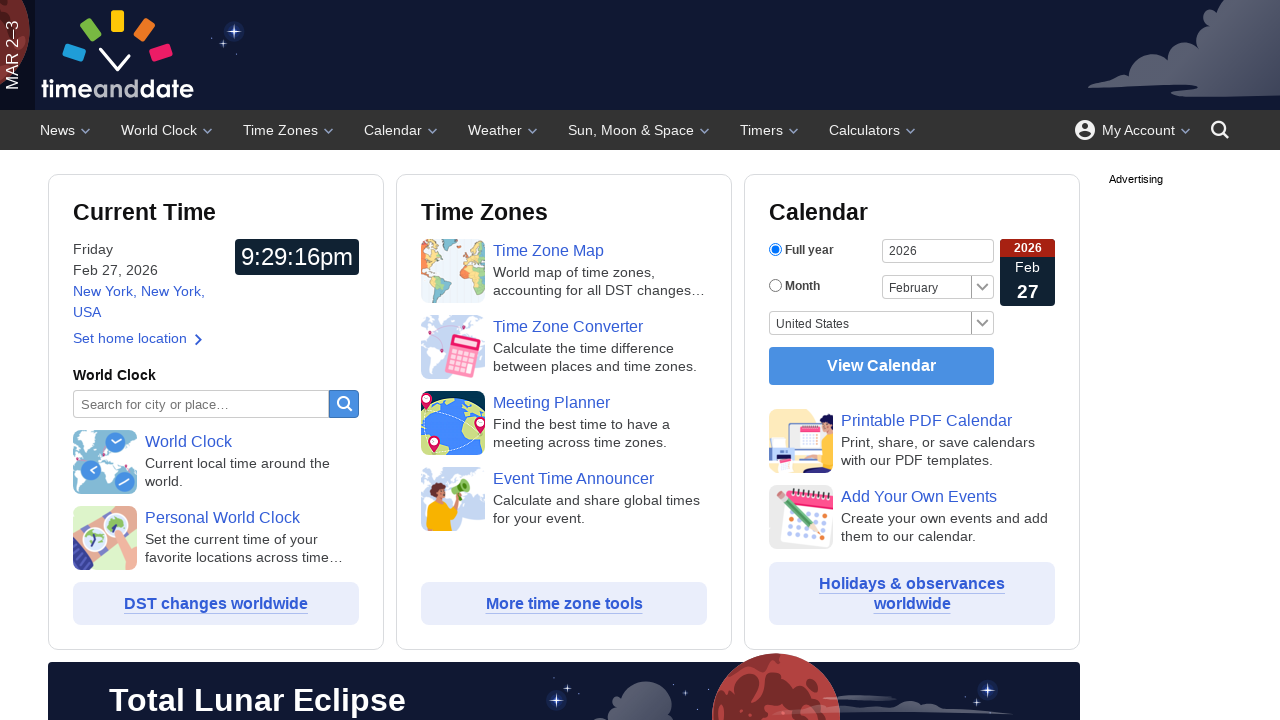

Selected December from the month dropdown on #month
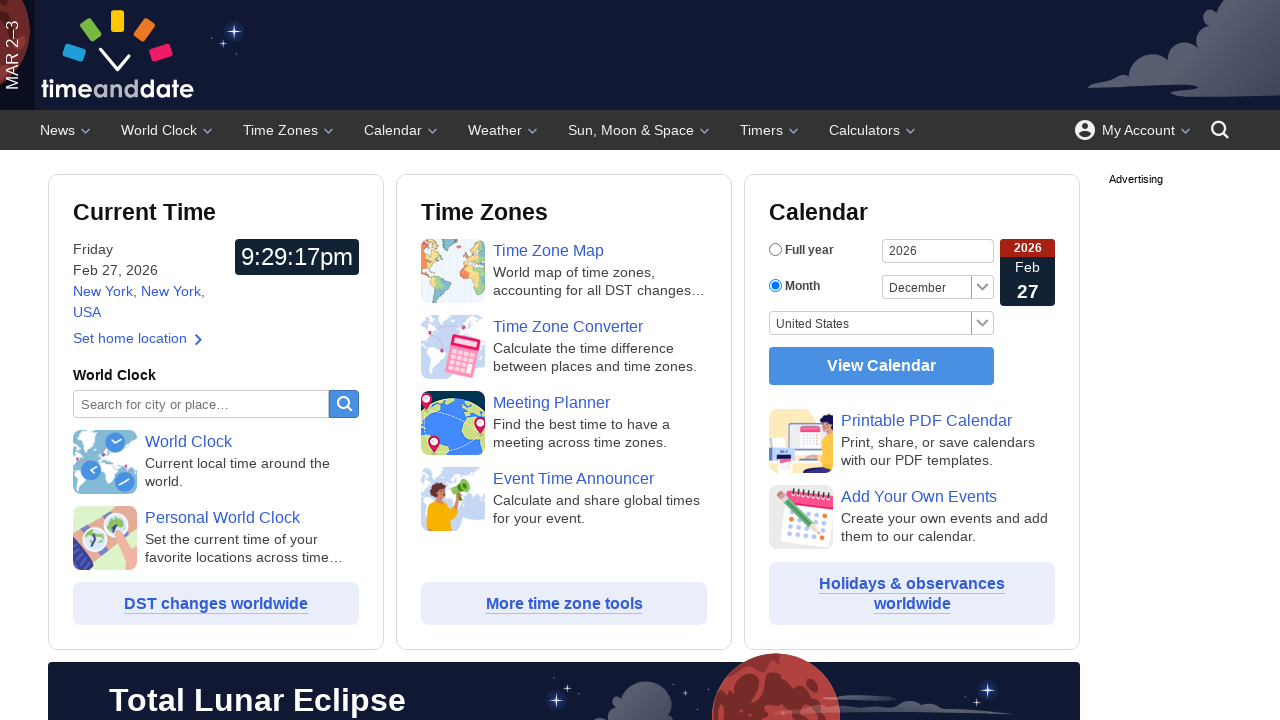

Selected China from the country dropdown on #country
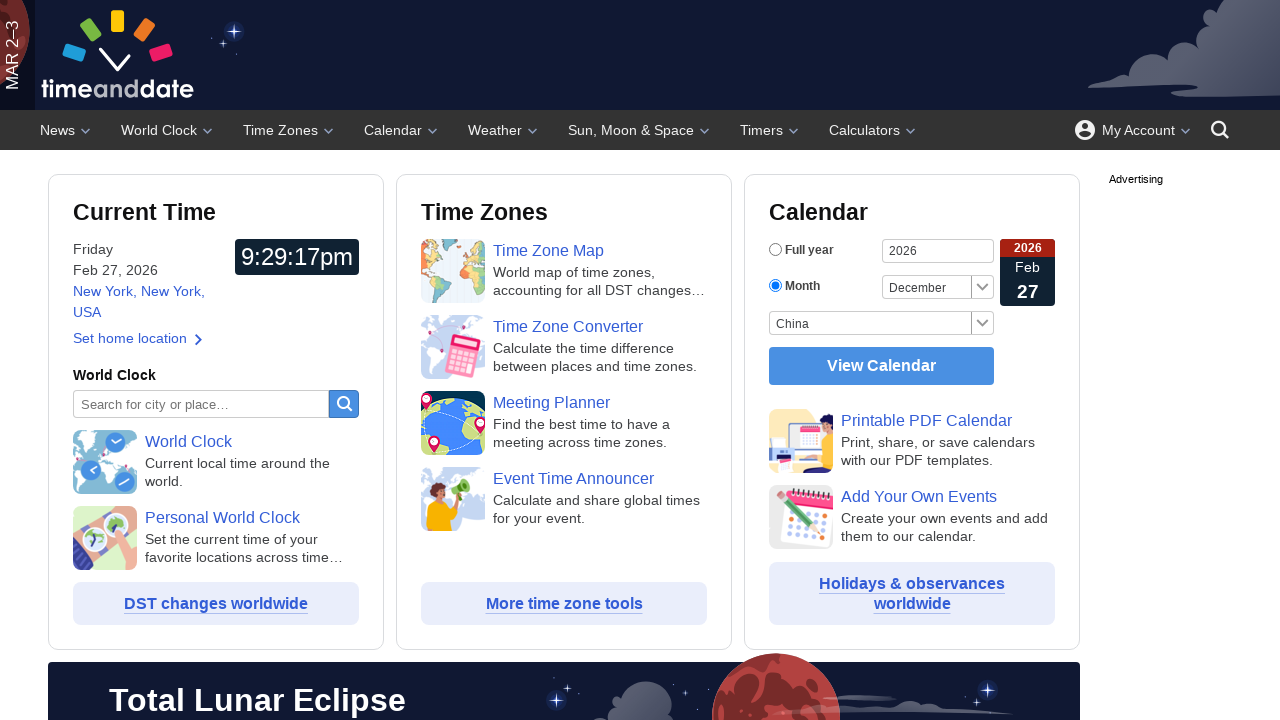

Clicked the View Calendar button at (882, 366) on input[value='View Calendar']
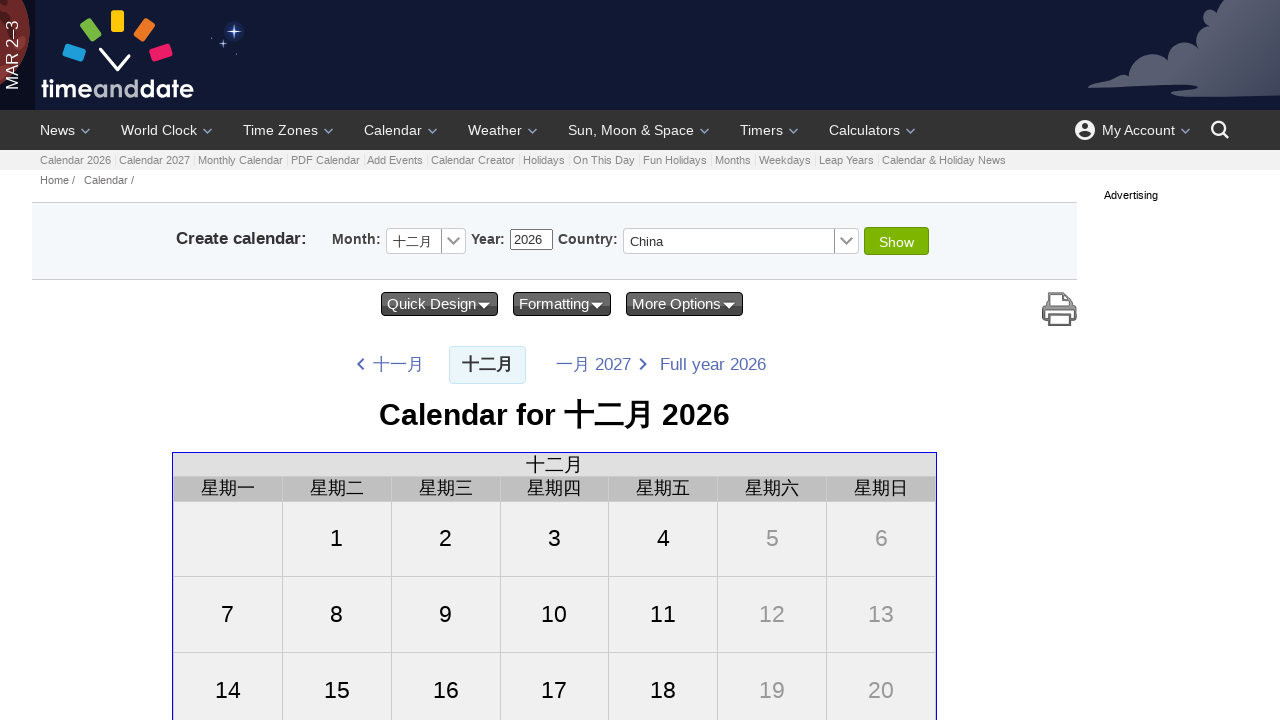

Calendar finished loading
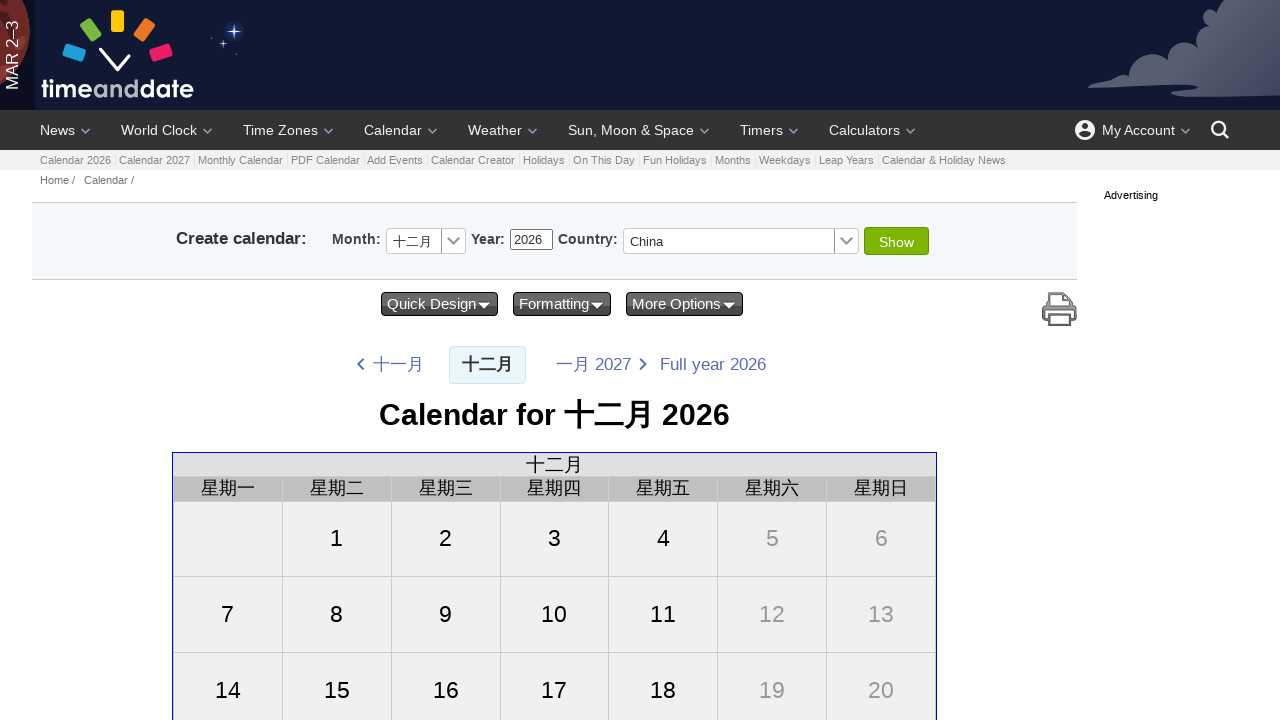

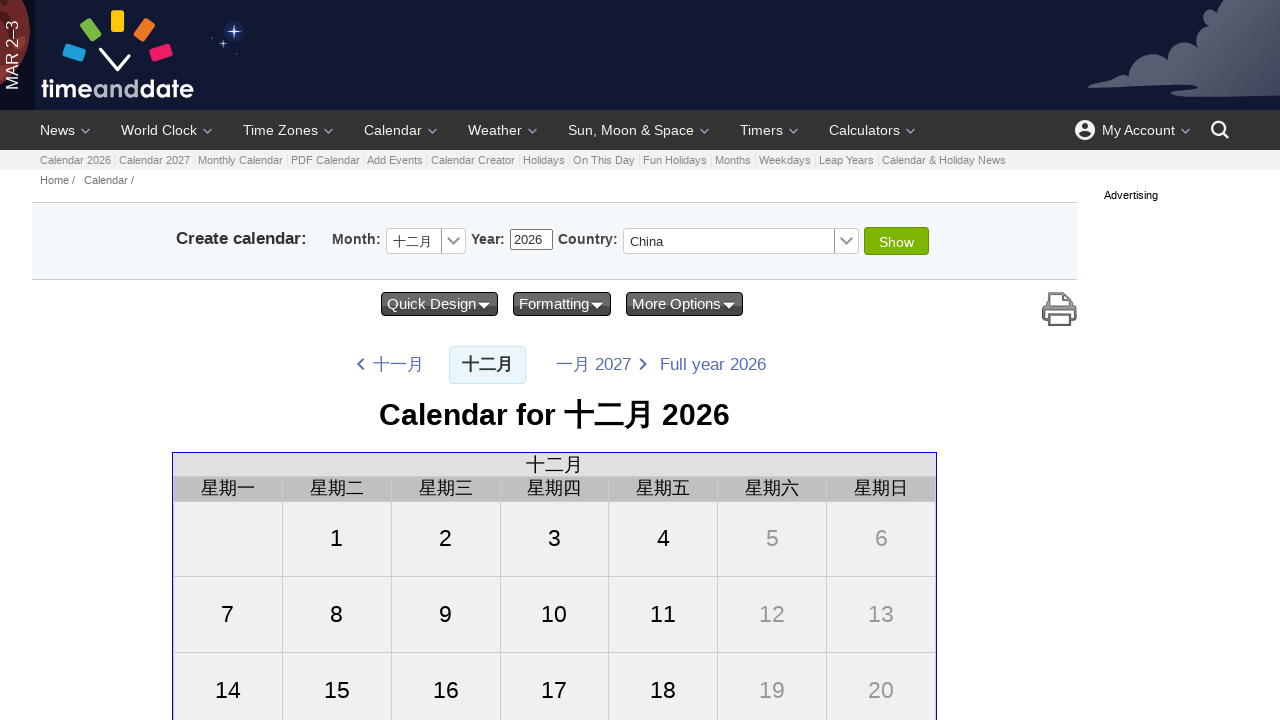